Tests double-click functionality by double-clicking a button and verifying the resulting message

Starting URL: https://automationfc.github.io/basic-form/index.html

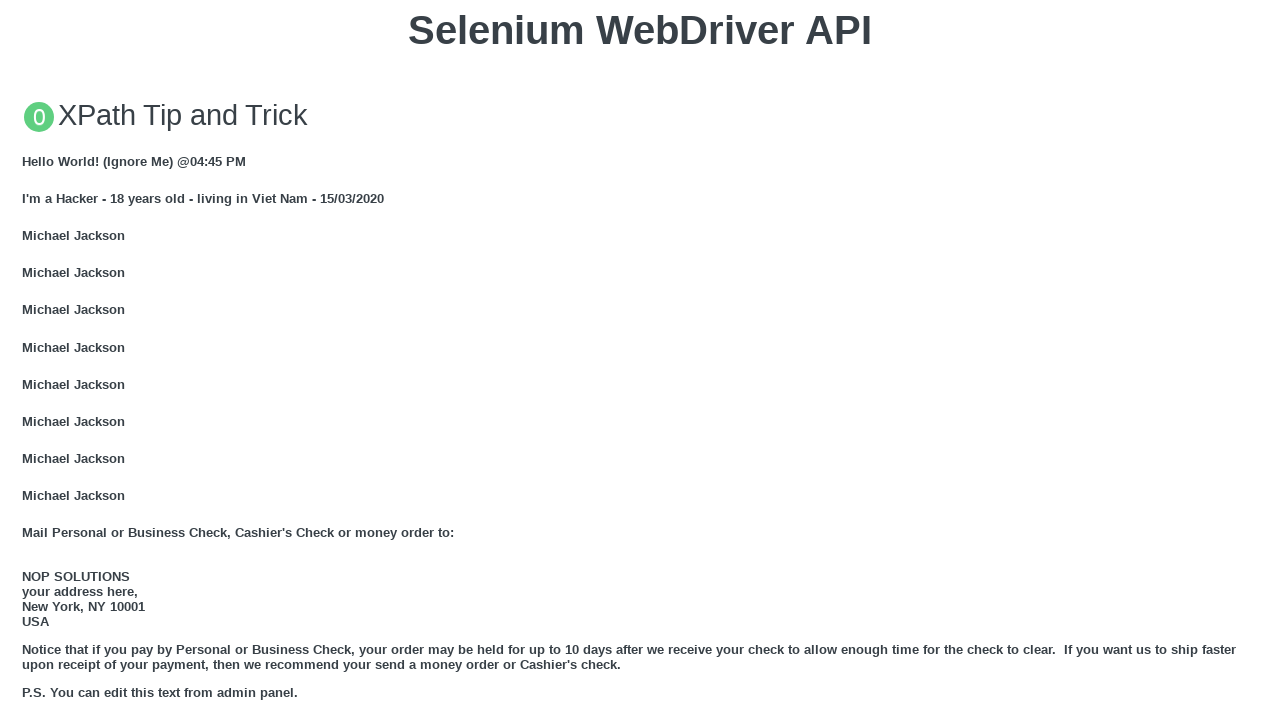

Double-clicked the 'Double click me' button at (640, 361) on xpath=//button[contains(text(),'Double click me')]
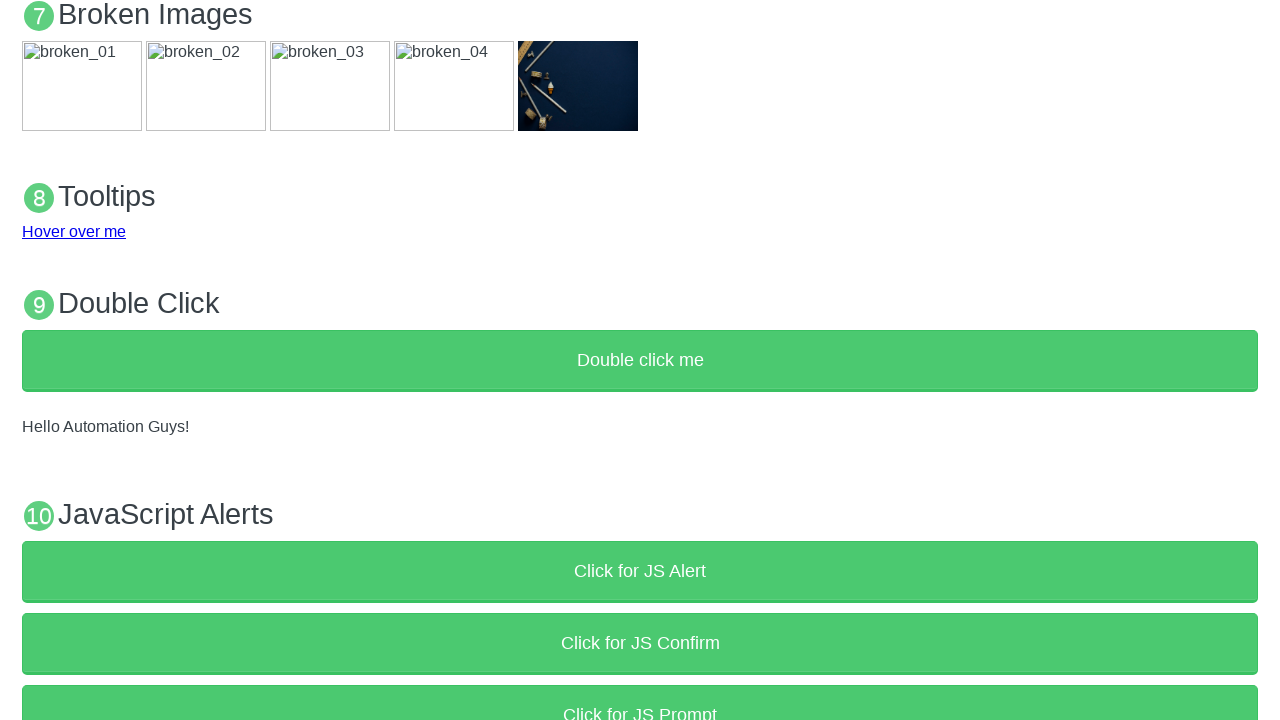

Verified the 'Hello Automation Guys!' message appeared
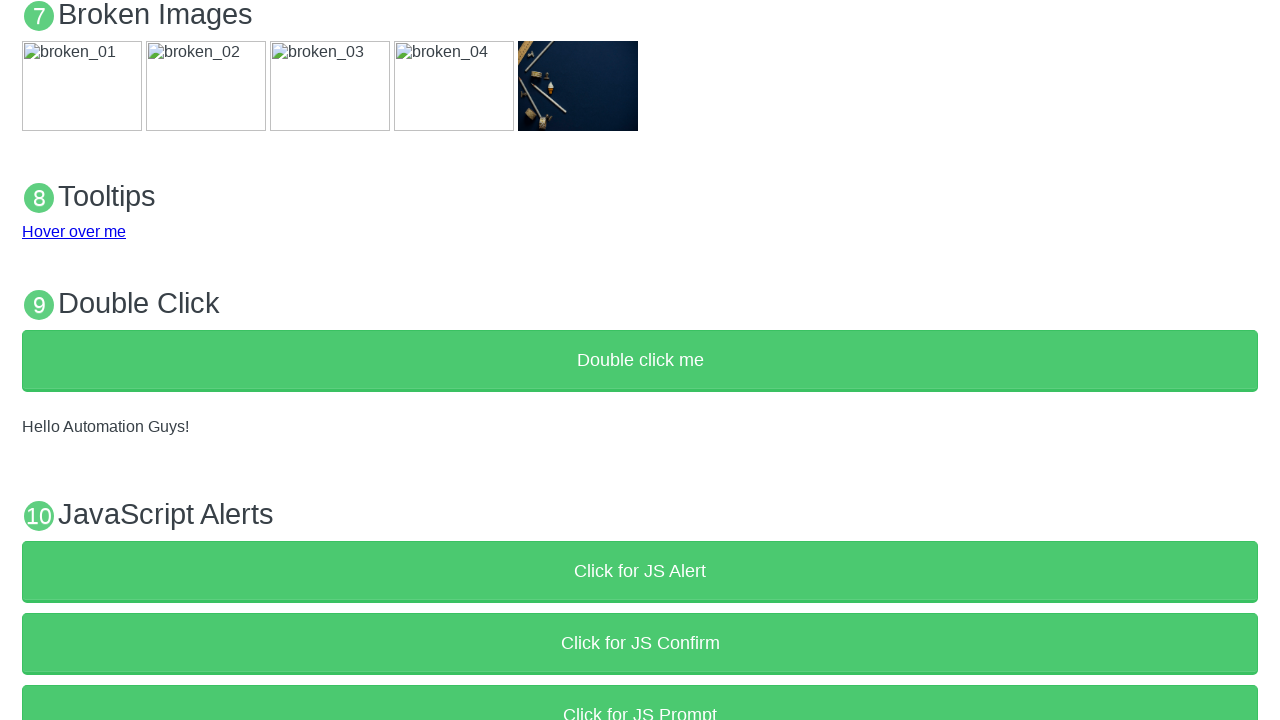

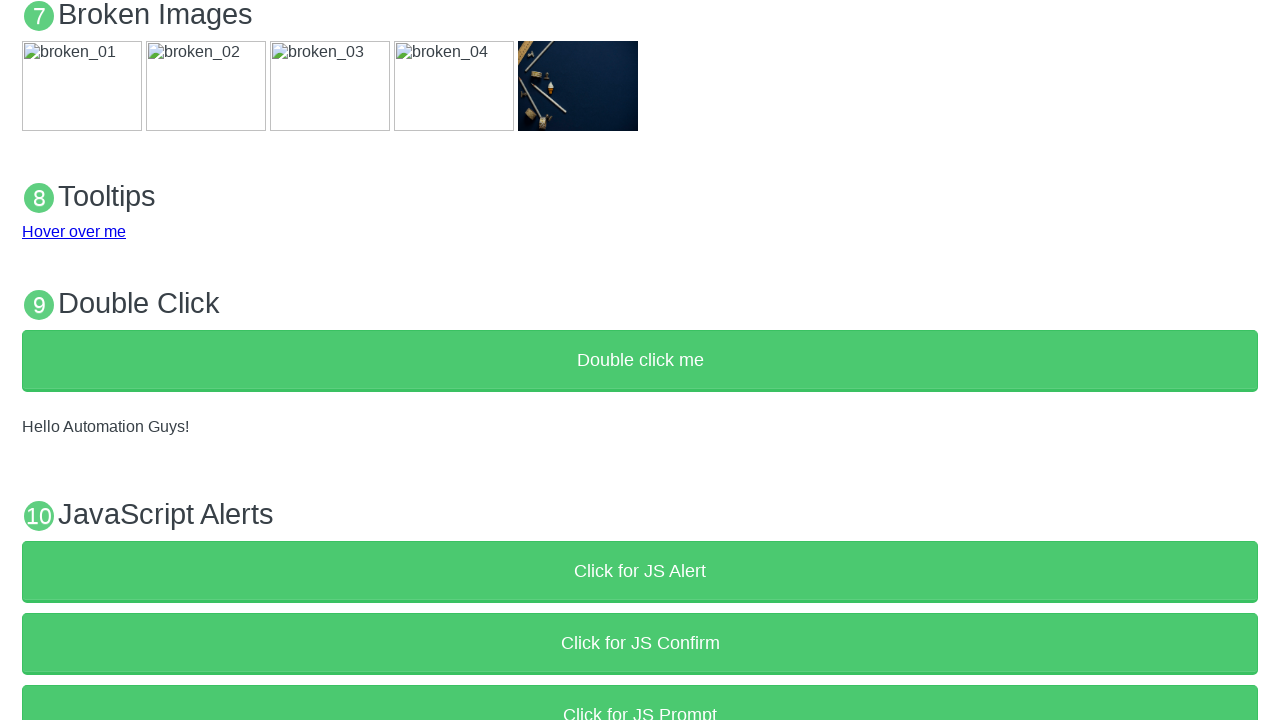